Tests that the localStorage key name contains 'todos-angularjs-typescript' after adding a todo

Starting URL: https://todomvc.com/examples/typescript-angular/#/

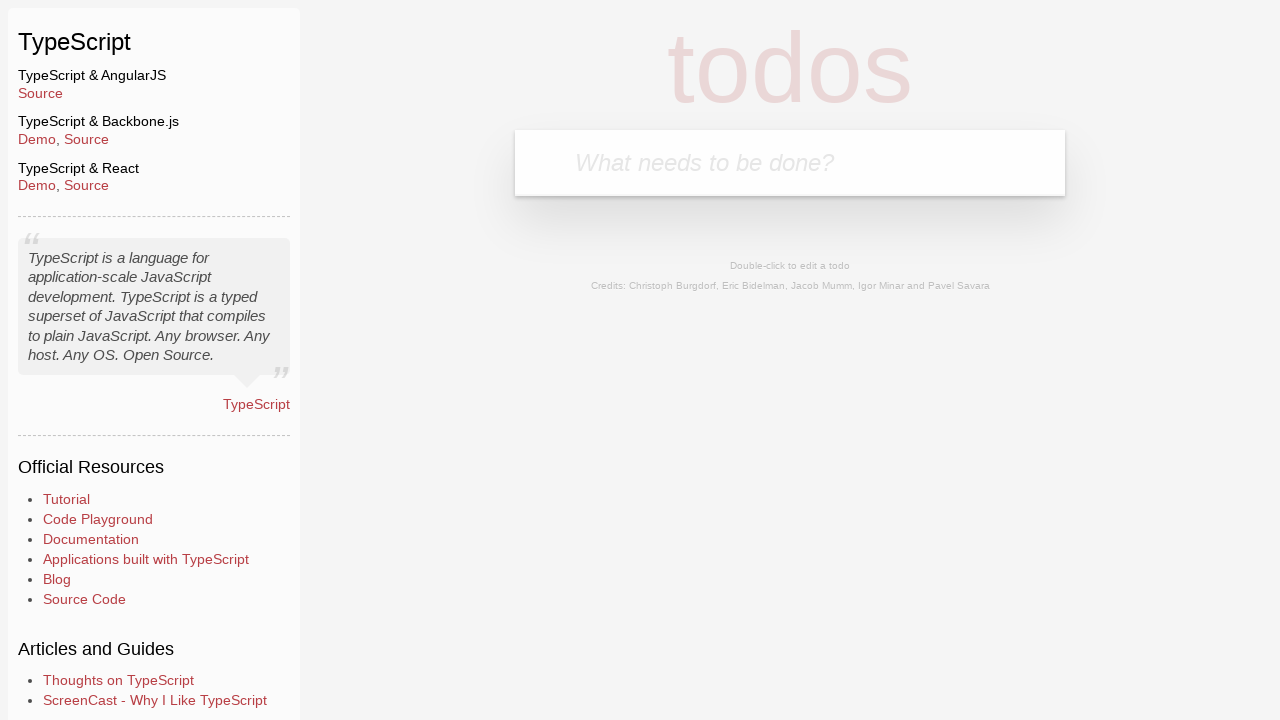

Filled new todo input with 'lorem' on .new-todo
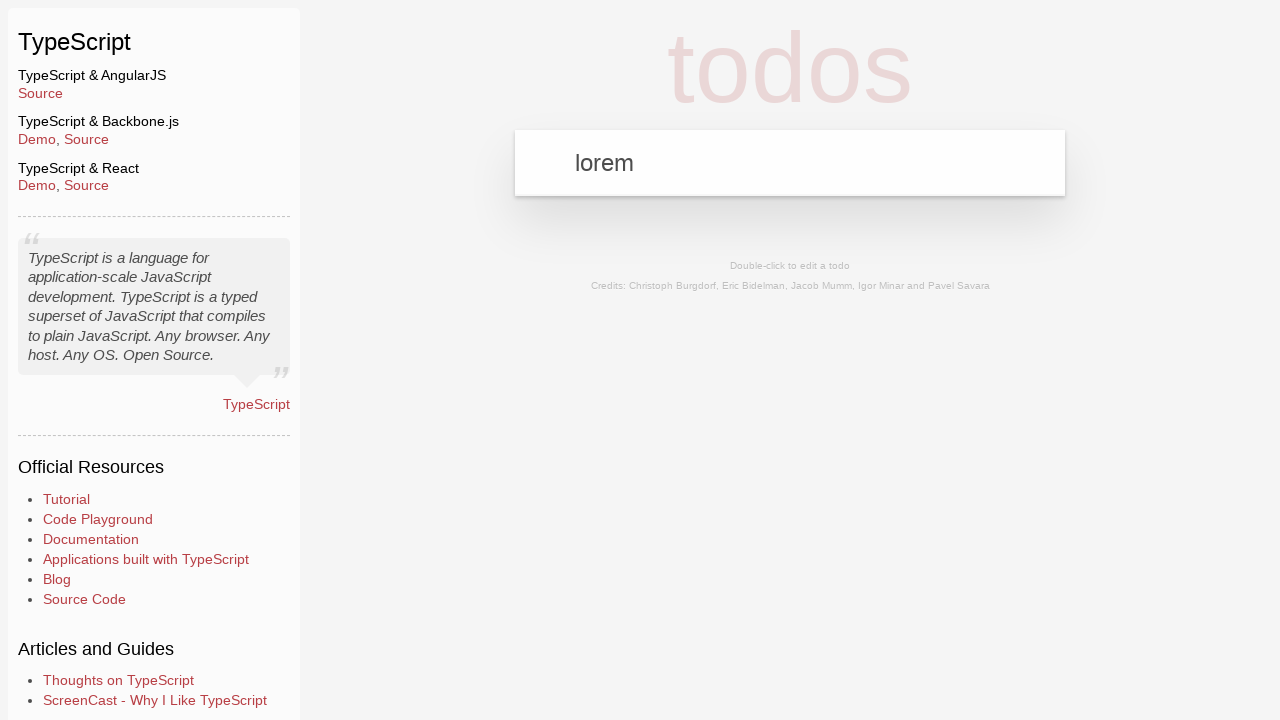

Pressed Enter to submit new todo on .new-todo
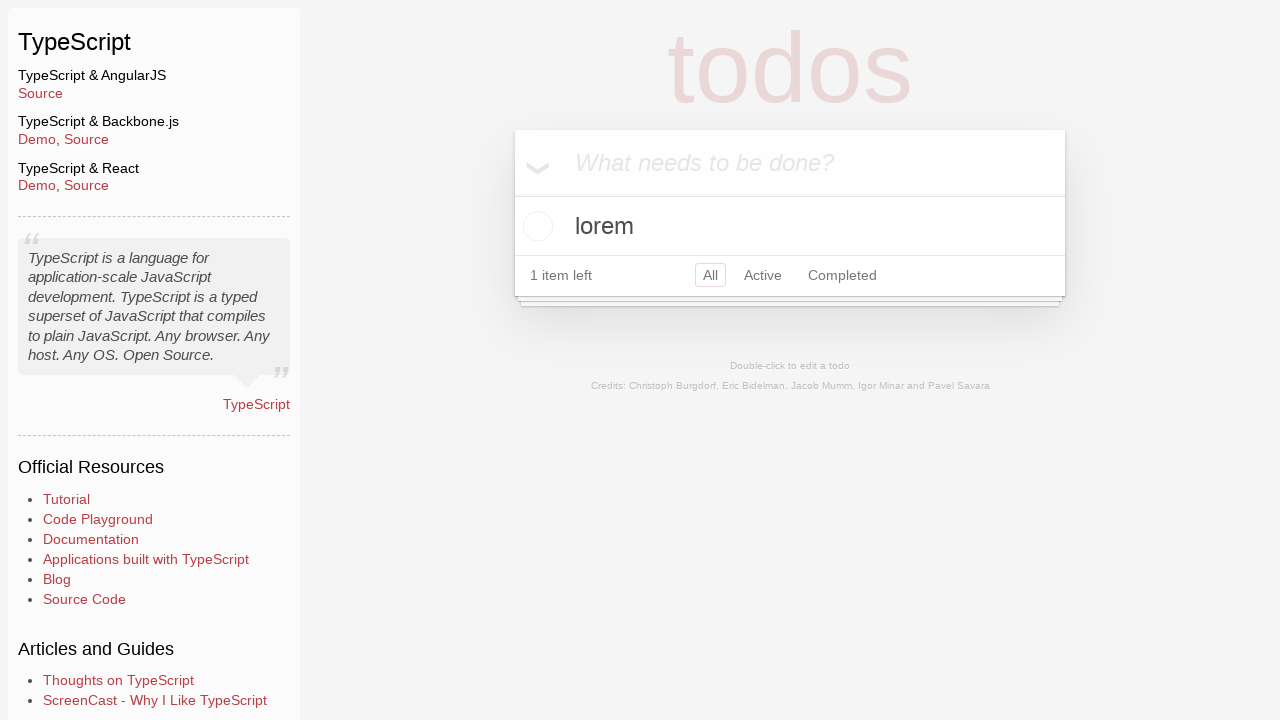

Waited for todo item to appear in list
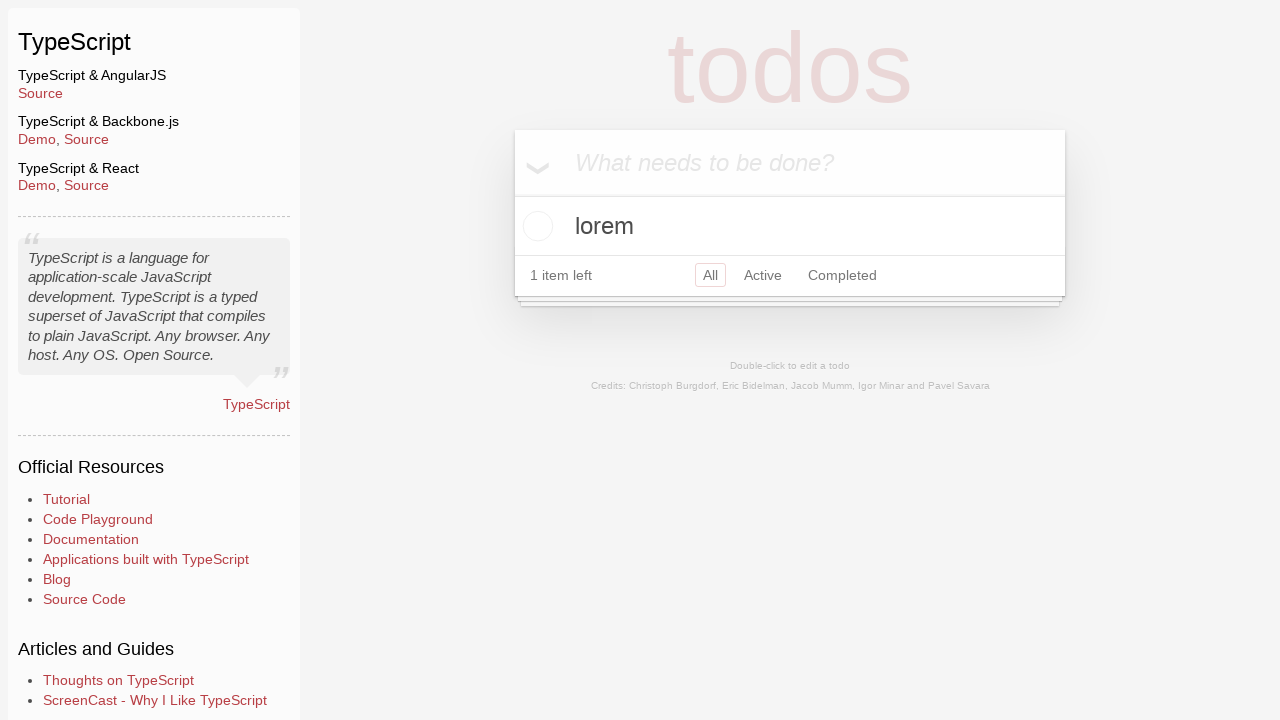

Retrieved all localStorage keys
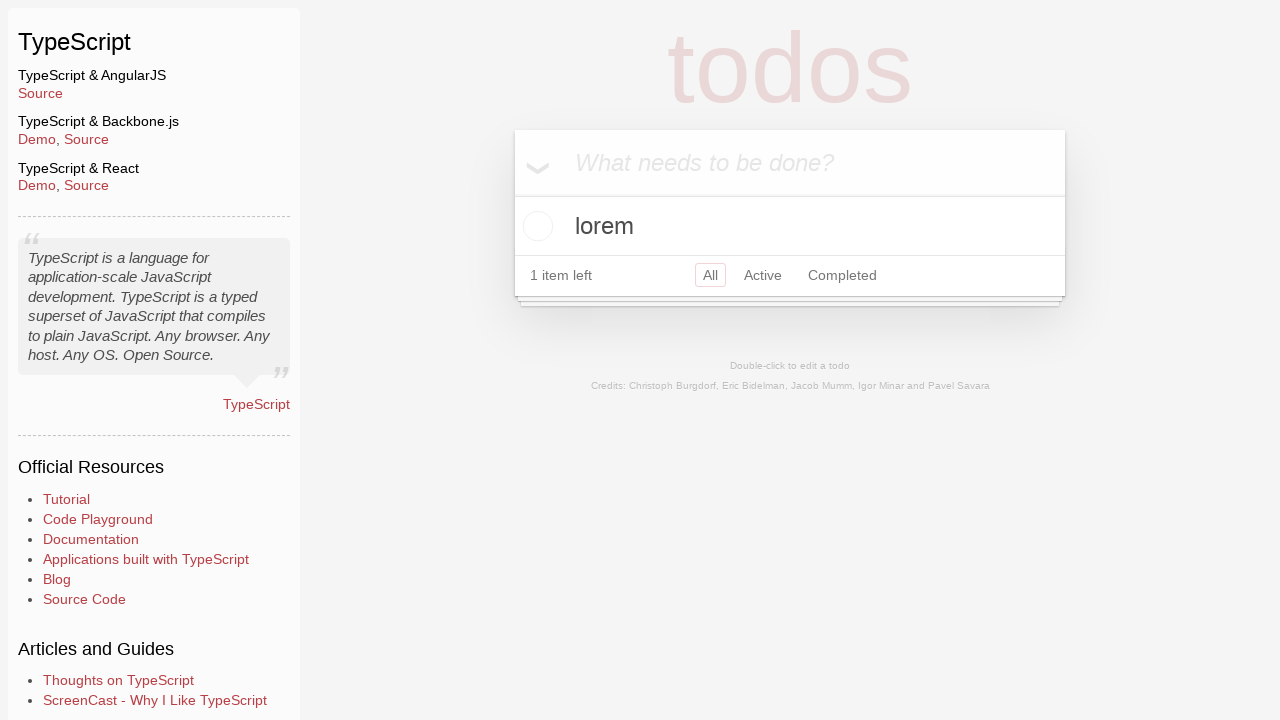

Filtered localStorage keys for 'todos-angularjs-typescript'
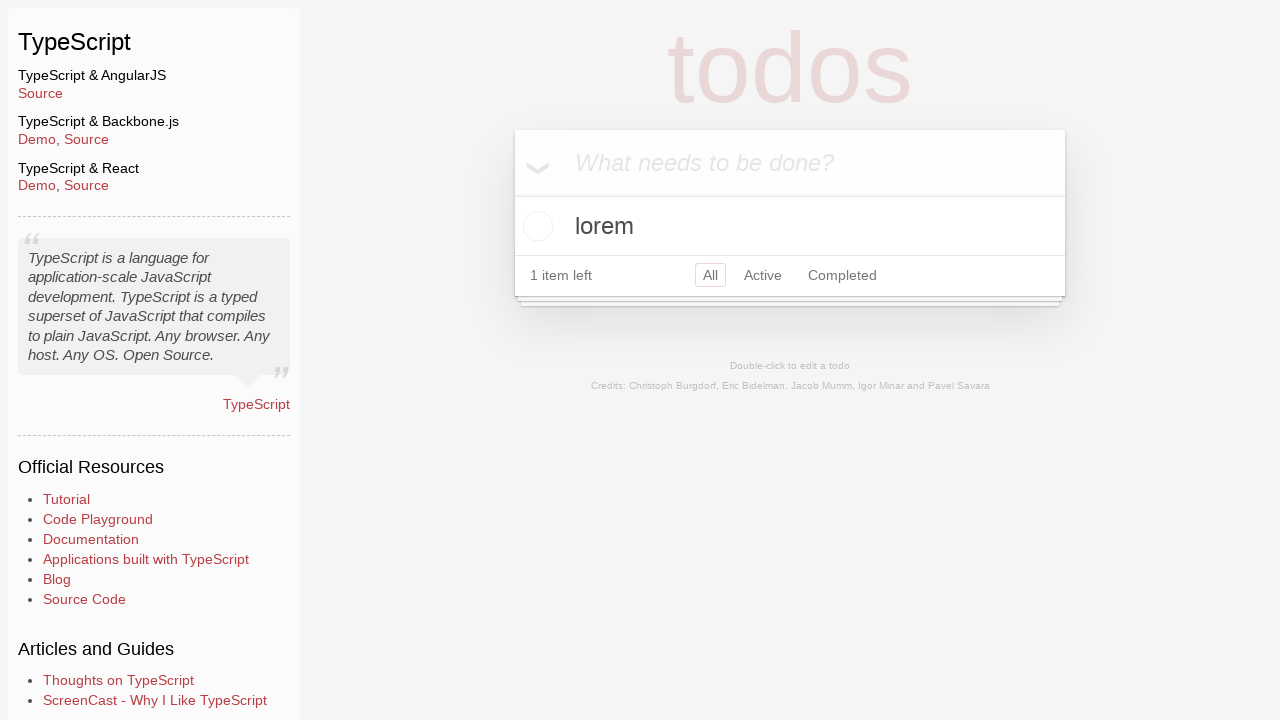

Verified localStorage key containing 'todos-angularjs-typescript' exists
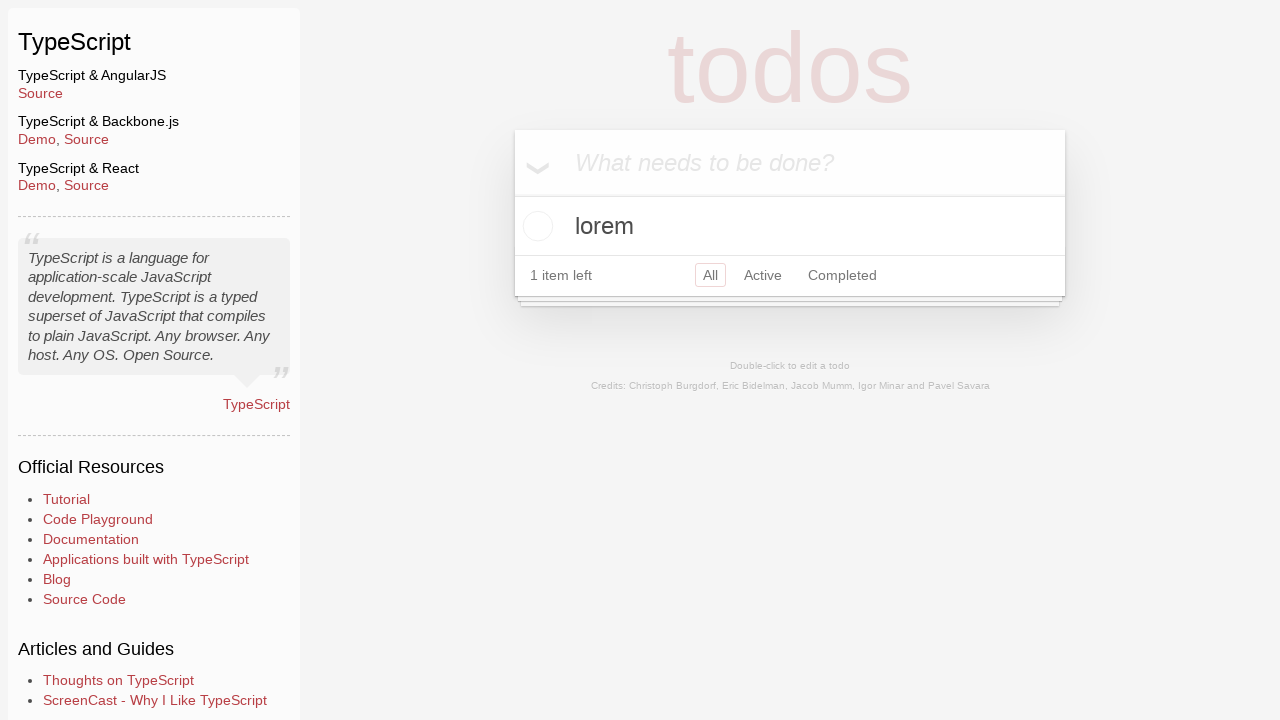

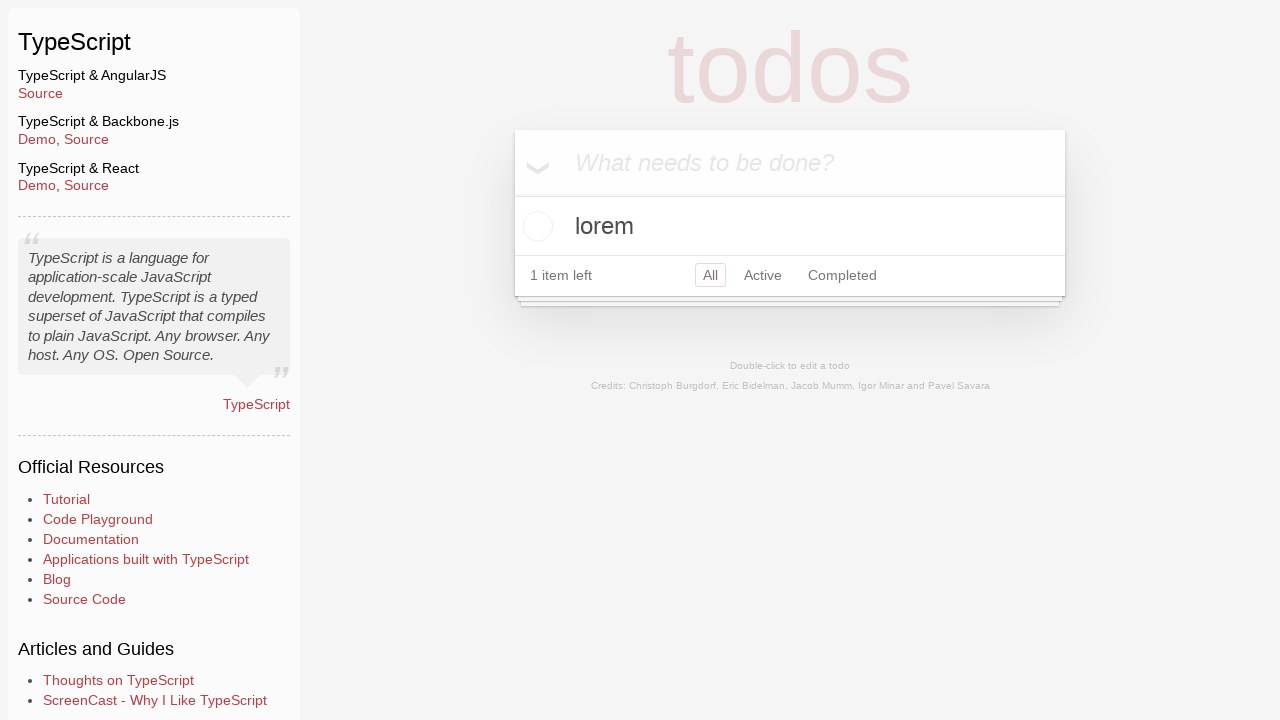